Tests browser navigation methods by navigating between two websites using forward, back, and refresh functions

Starting URL: https://www.mobikwik.com/

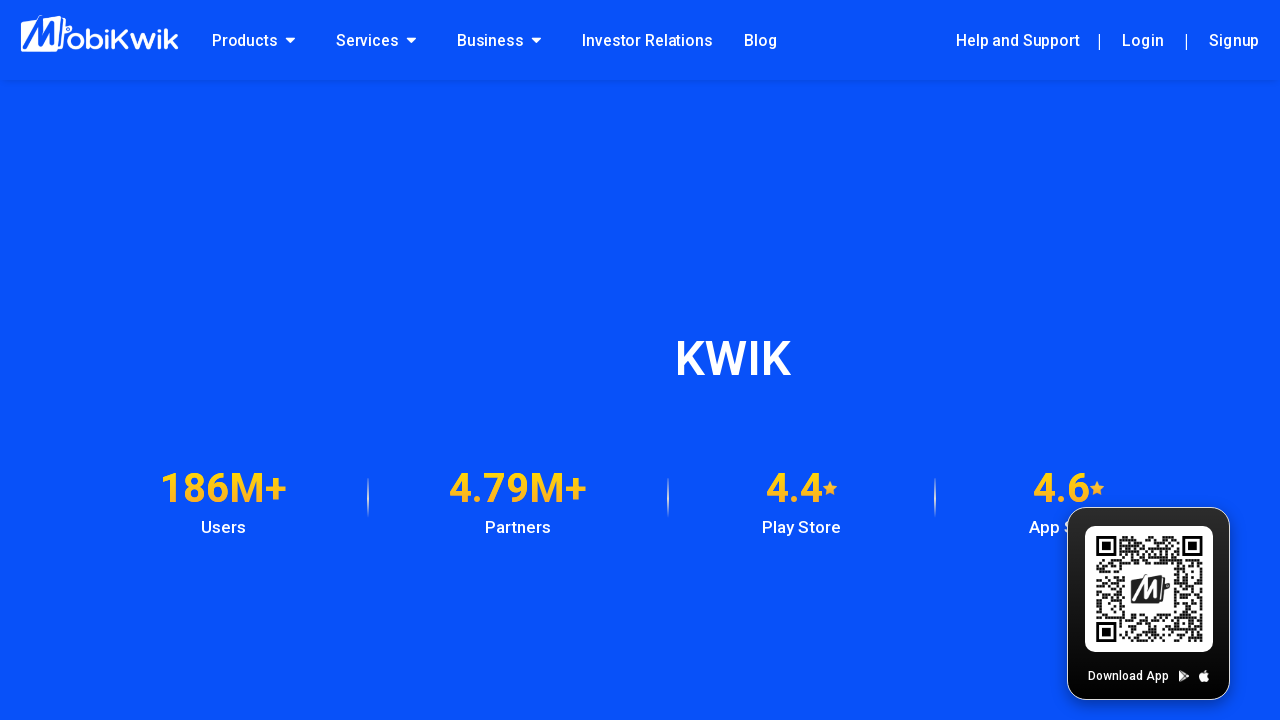

Navigated to Freecharge website
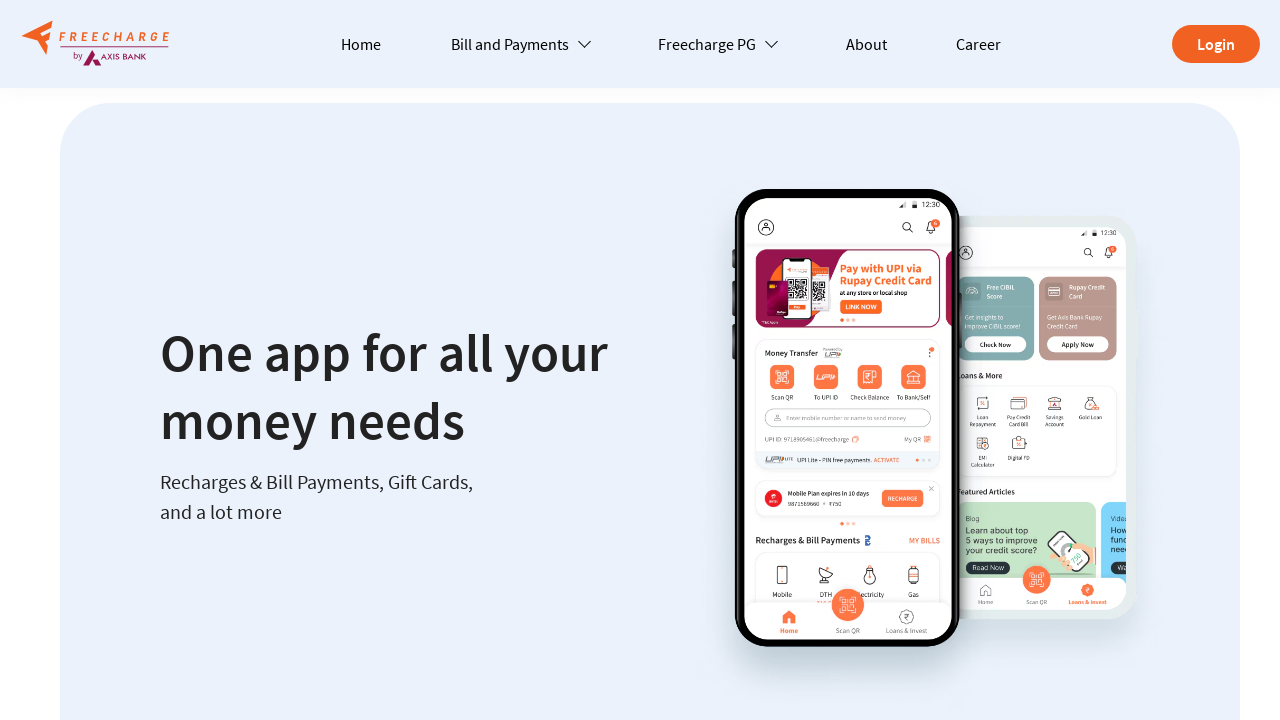

Navigated back to MobiKwik website
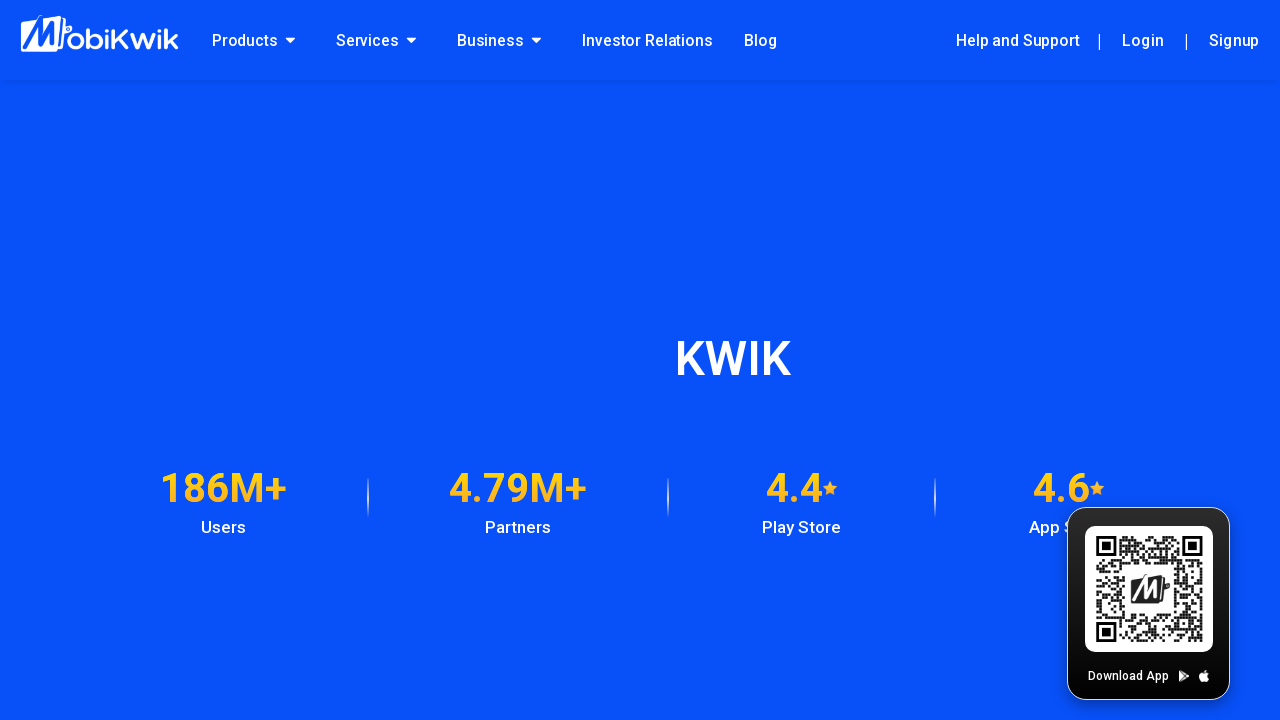

Navigated forward to Freecharge website
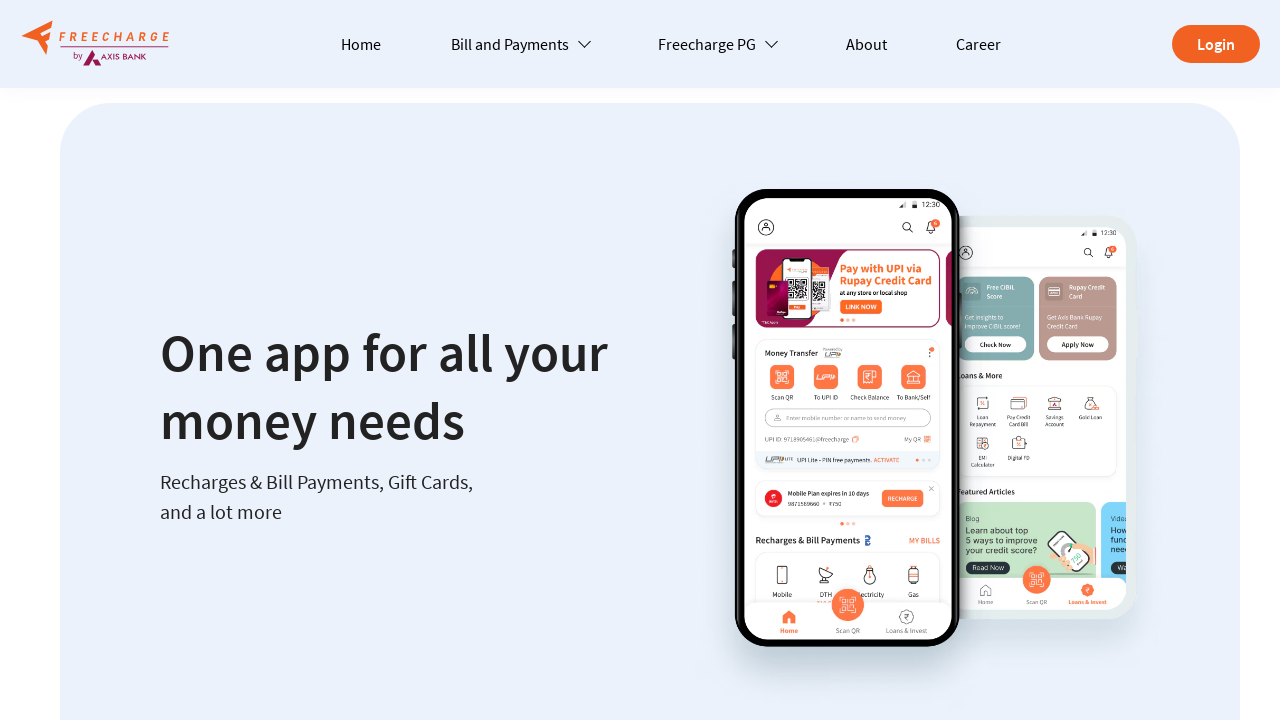

Refreshed the current page
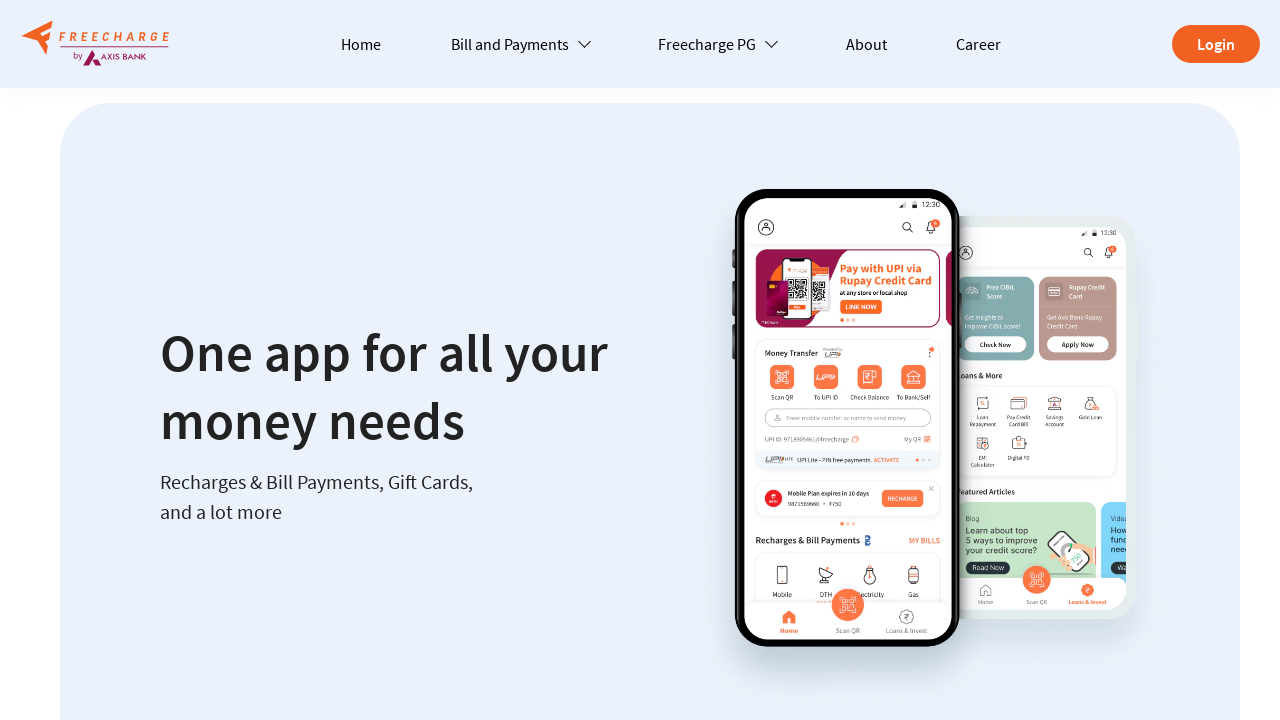

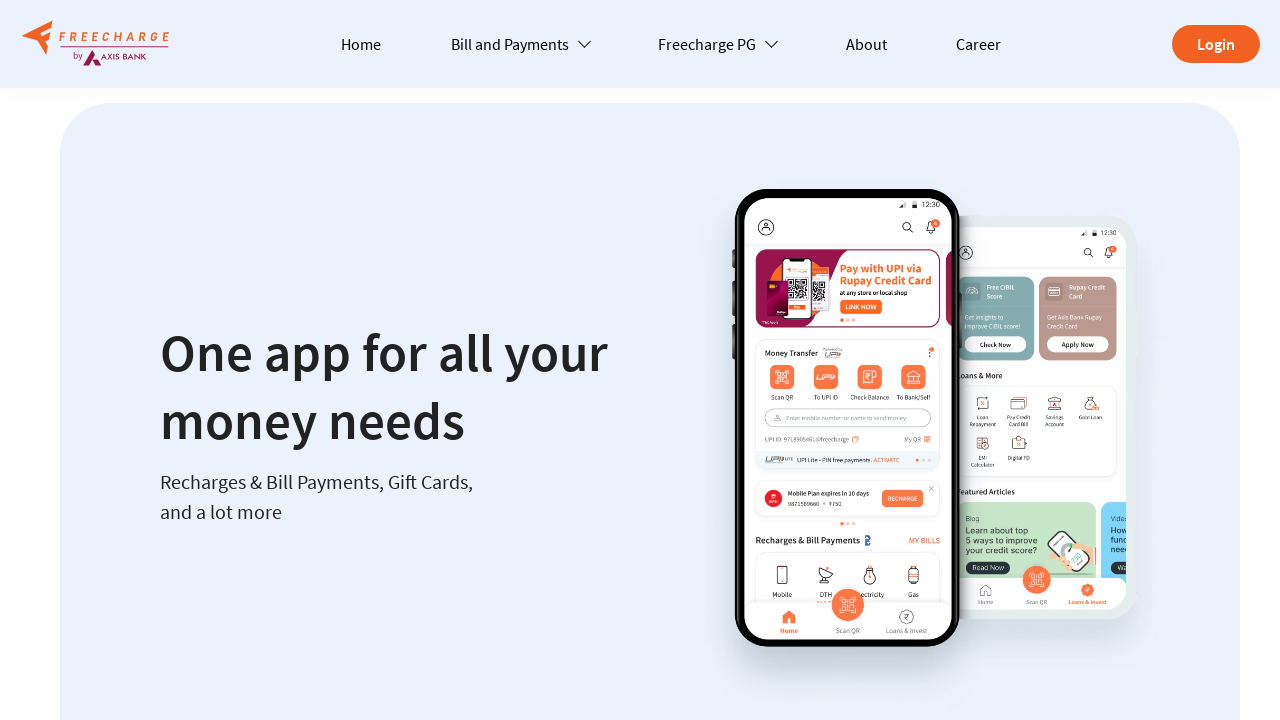